Navigates to WebdriverIO website and scrolls to a footer link element

Starting URL: https://webdriver.io

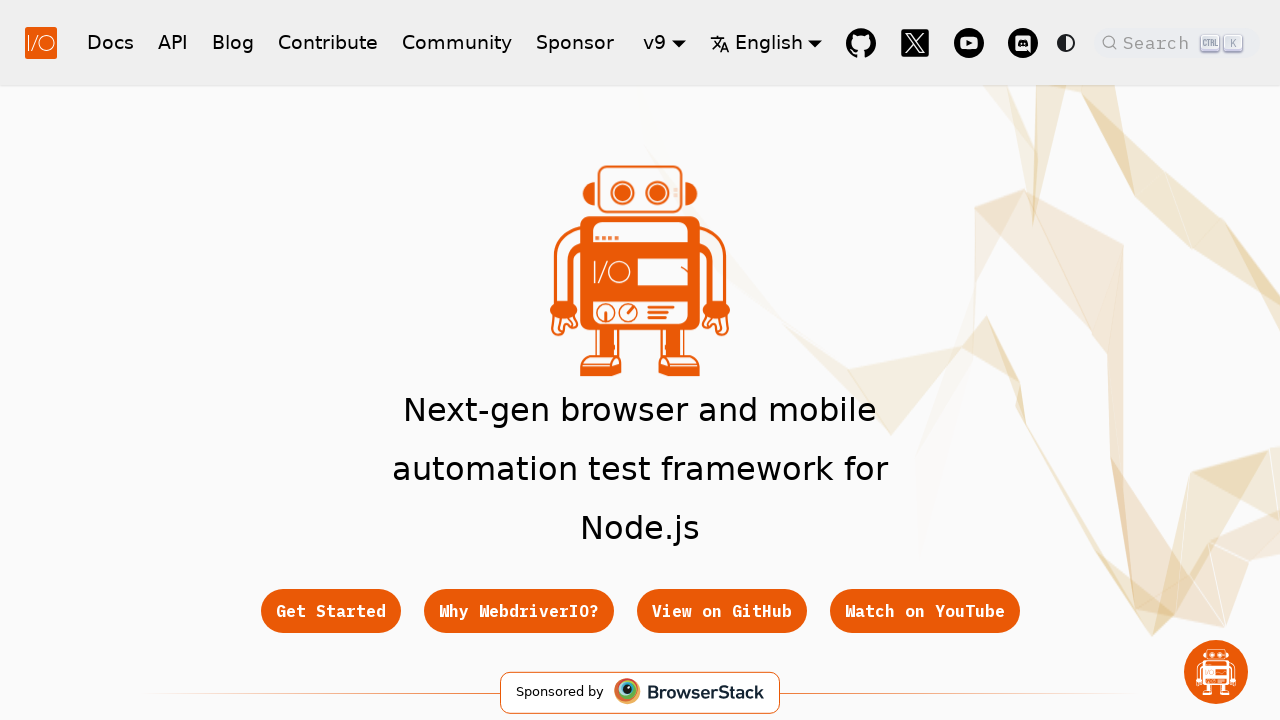

Navigated to WebdriverIO website
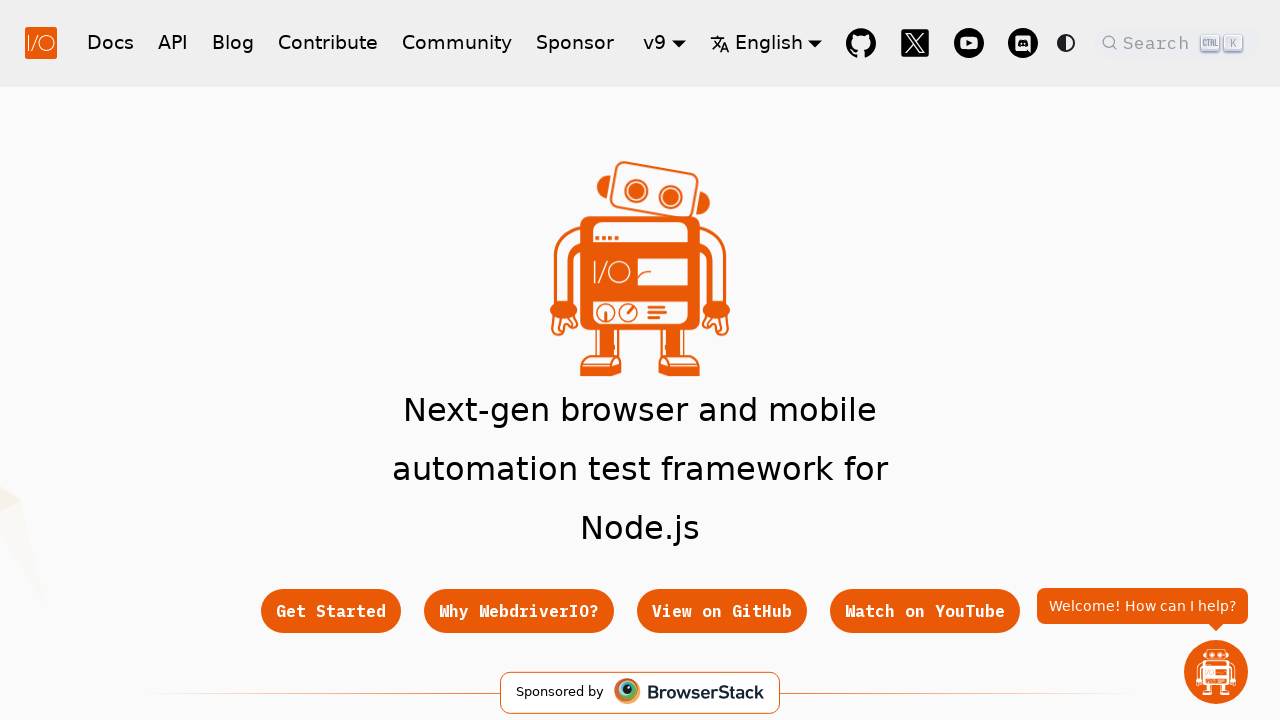

Located footer Get Started link element
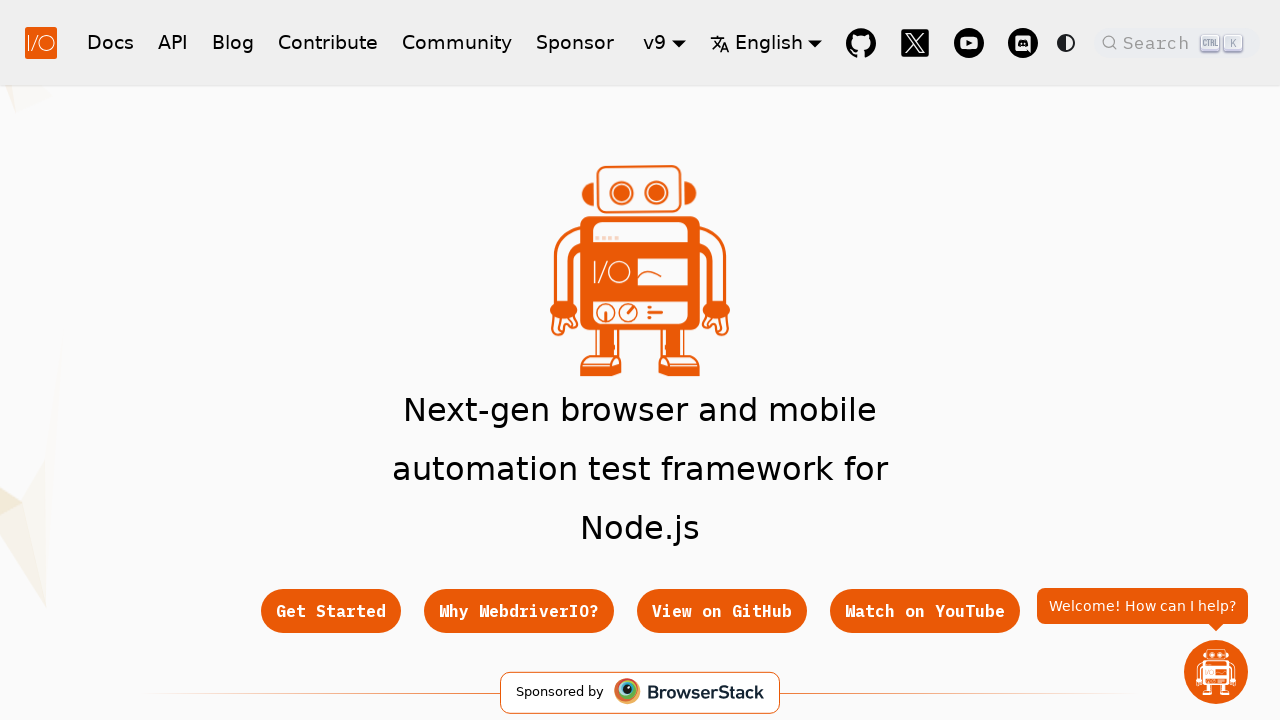

Scrolled to footer Get Started link
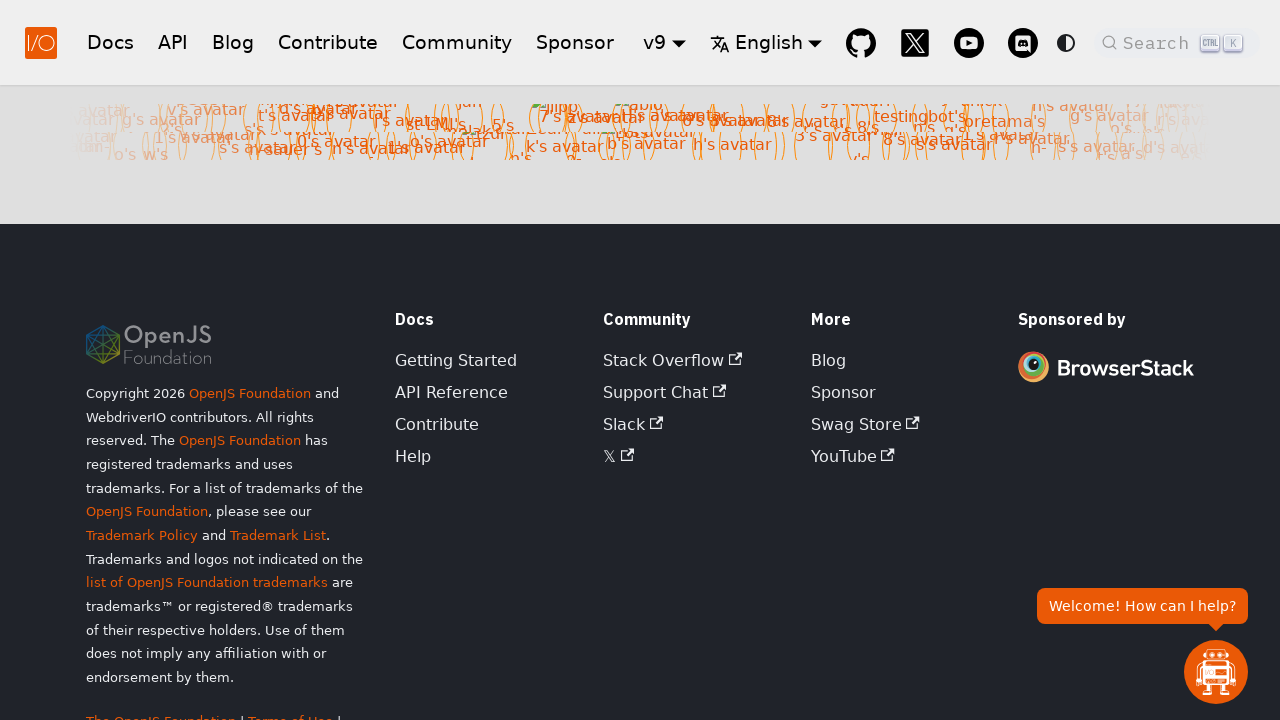

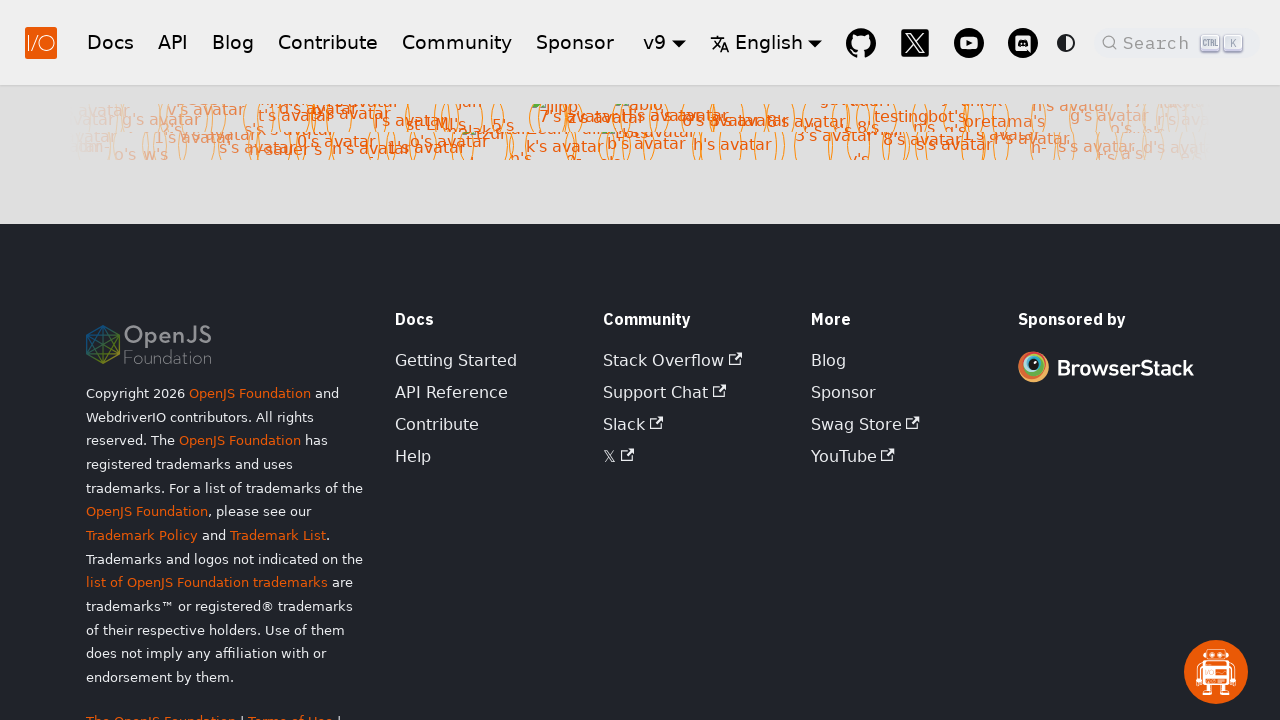